Opens a timer-based JavaScript alert that appears after a delay and accepts it

Starting URL: https://demoqa.com/alerts

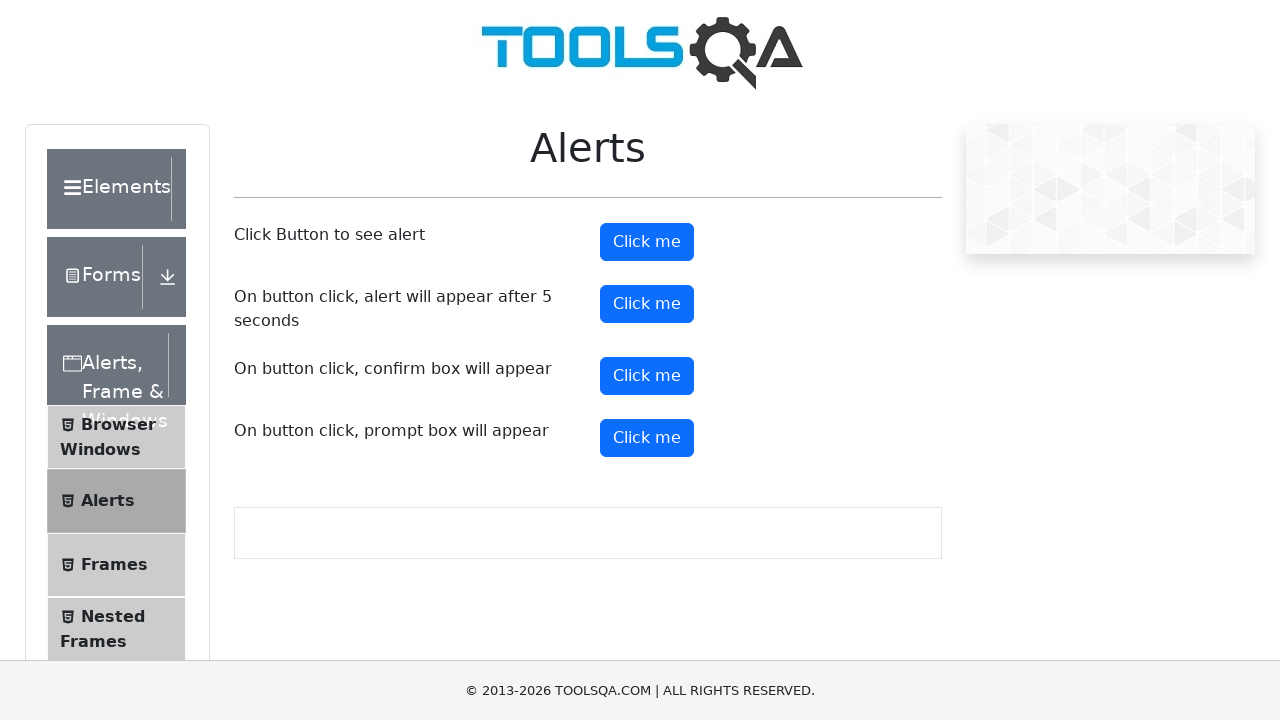

Set up dialog handler to automatically accept alerts
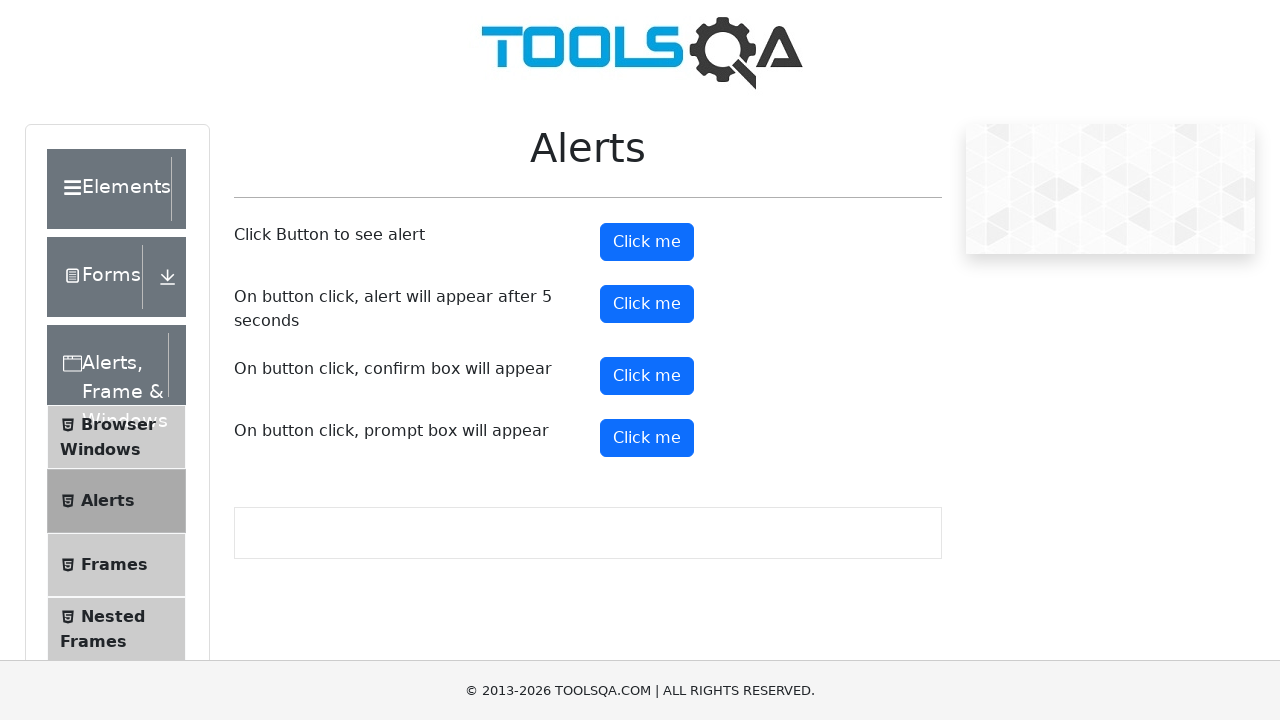

Clicked the timer alert button to trigger alert after 5 second delay at (647, 304) on #timerAlertButton
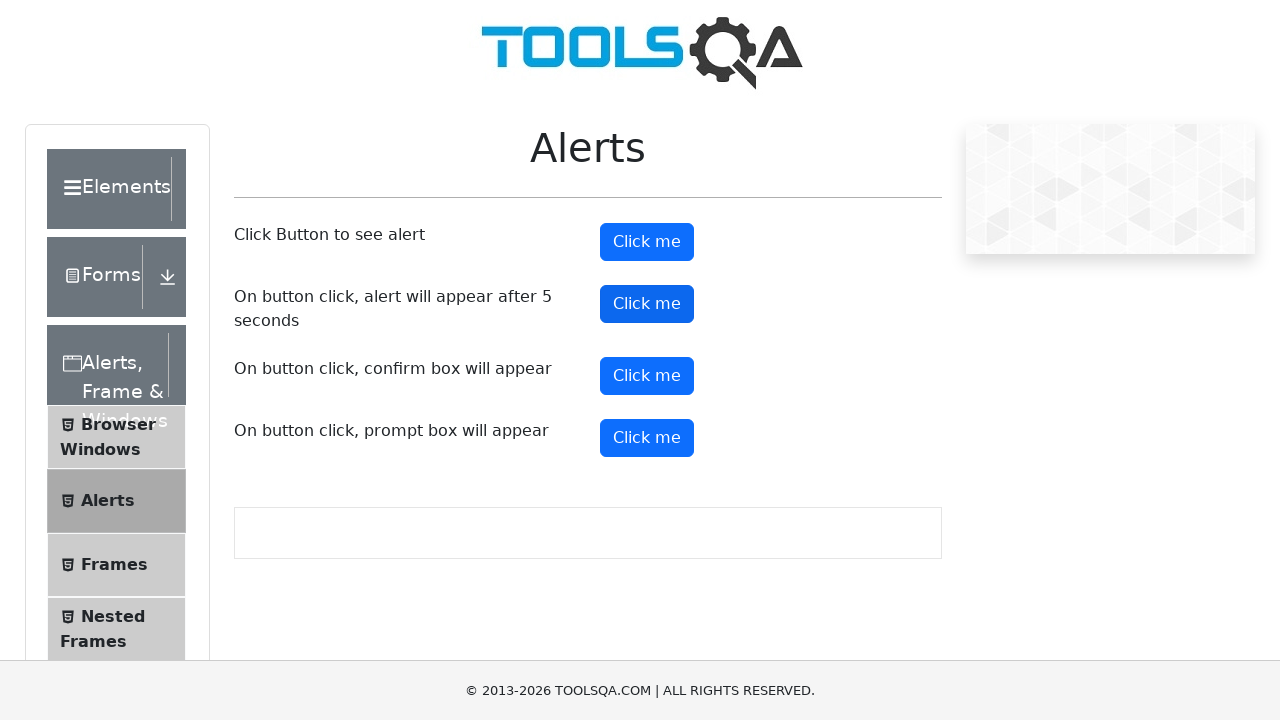

Waited 6 seconds for timer alert to appear and be accepted
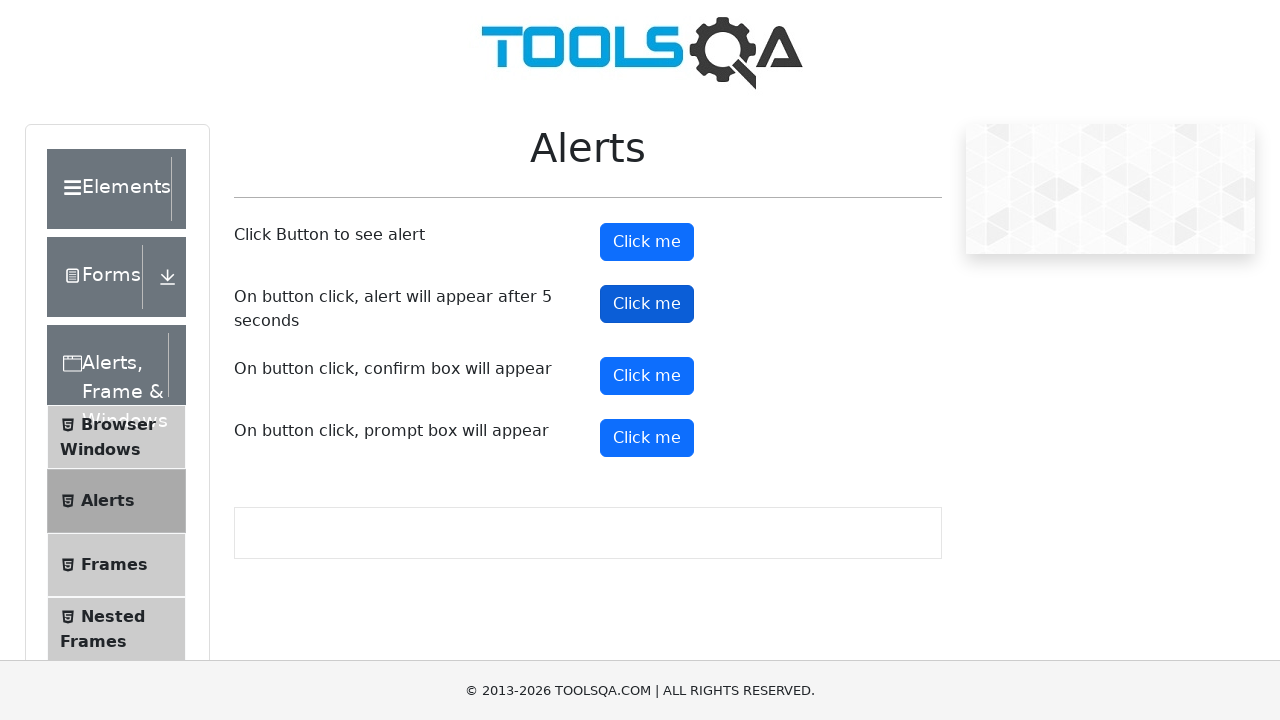

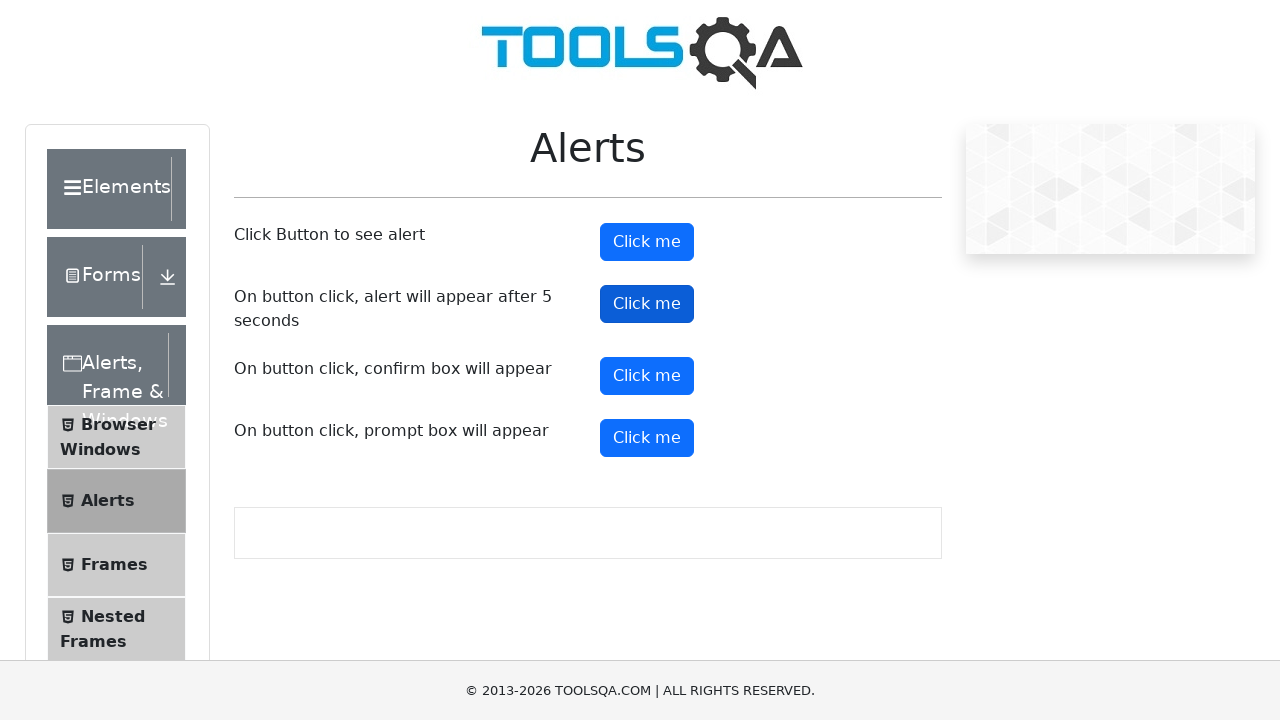